Automates the ATUM CRISPR gRNA design tool to select genome, configure search parameters for a genomic region, find guide RNAs, and download results

Starting URL: https://atum.bio/eCommerce/cas9/input

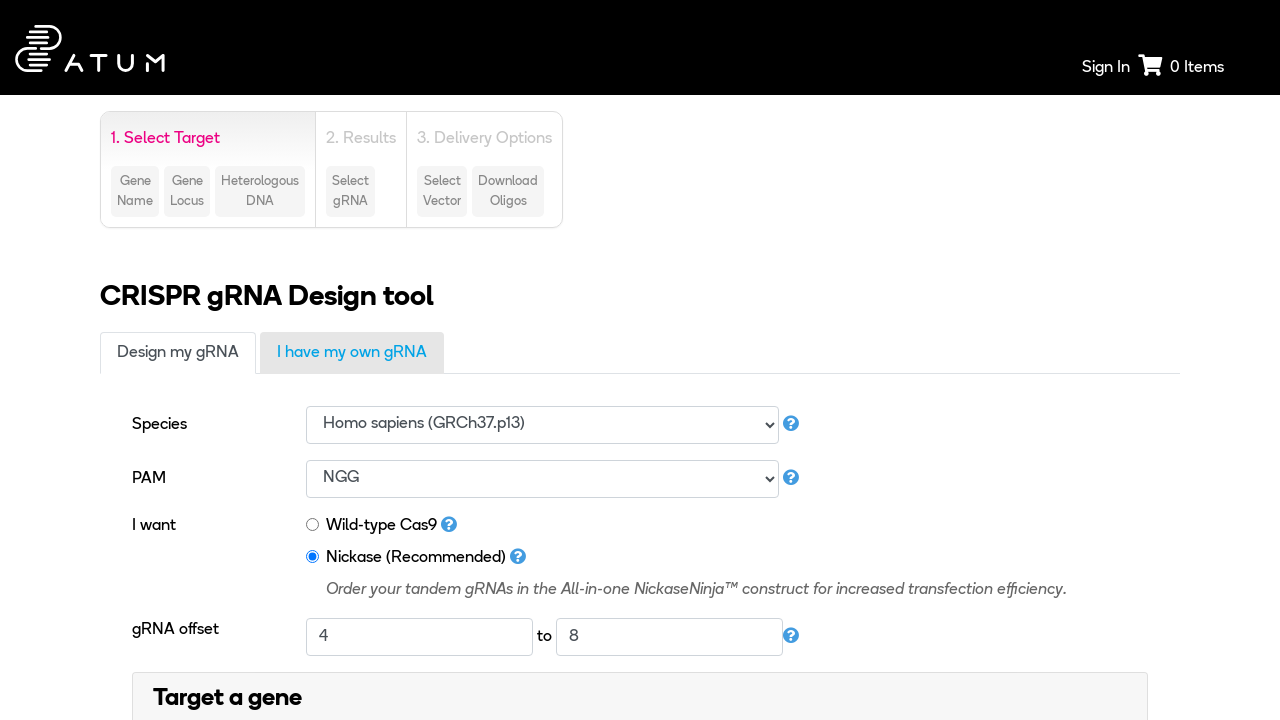

Selected Saccharomyces cerevisiae S288C (R64-1-1) genome on #genomeId
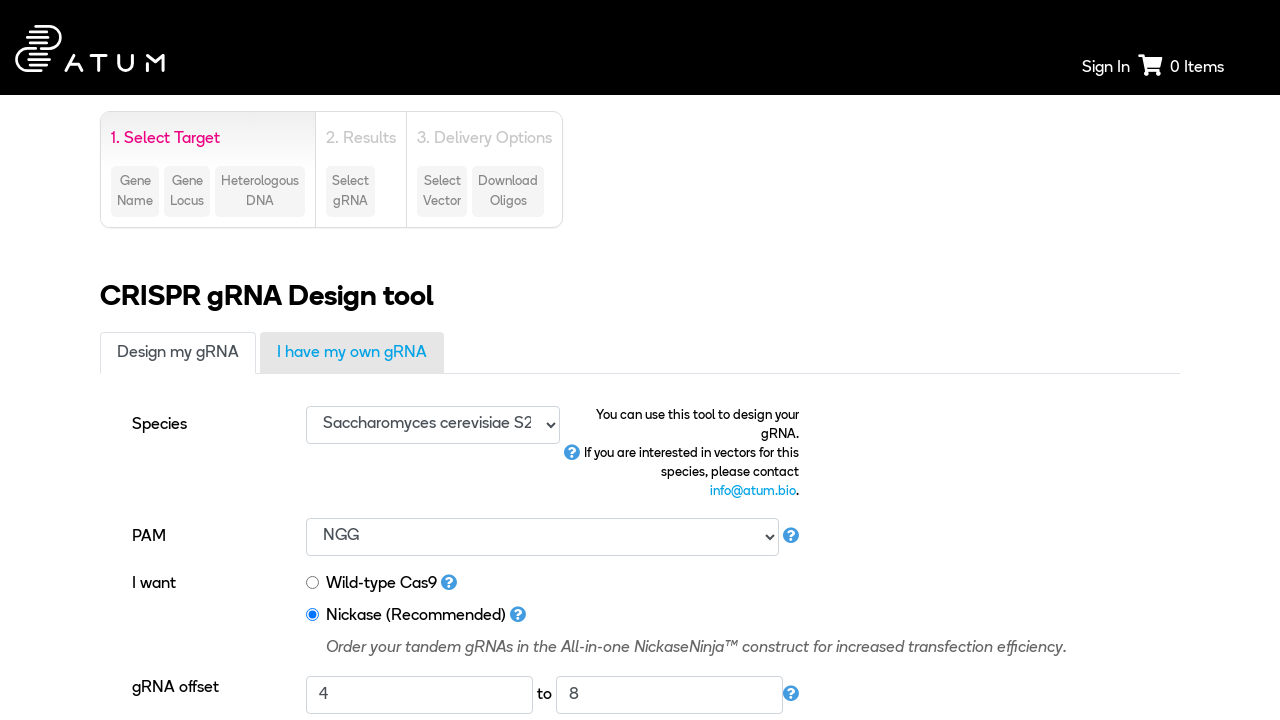

Selected Wild-type Cas9 search type at (313, 583) on #cas9SearchType1
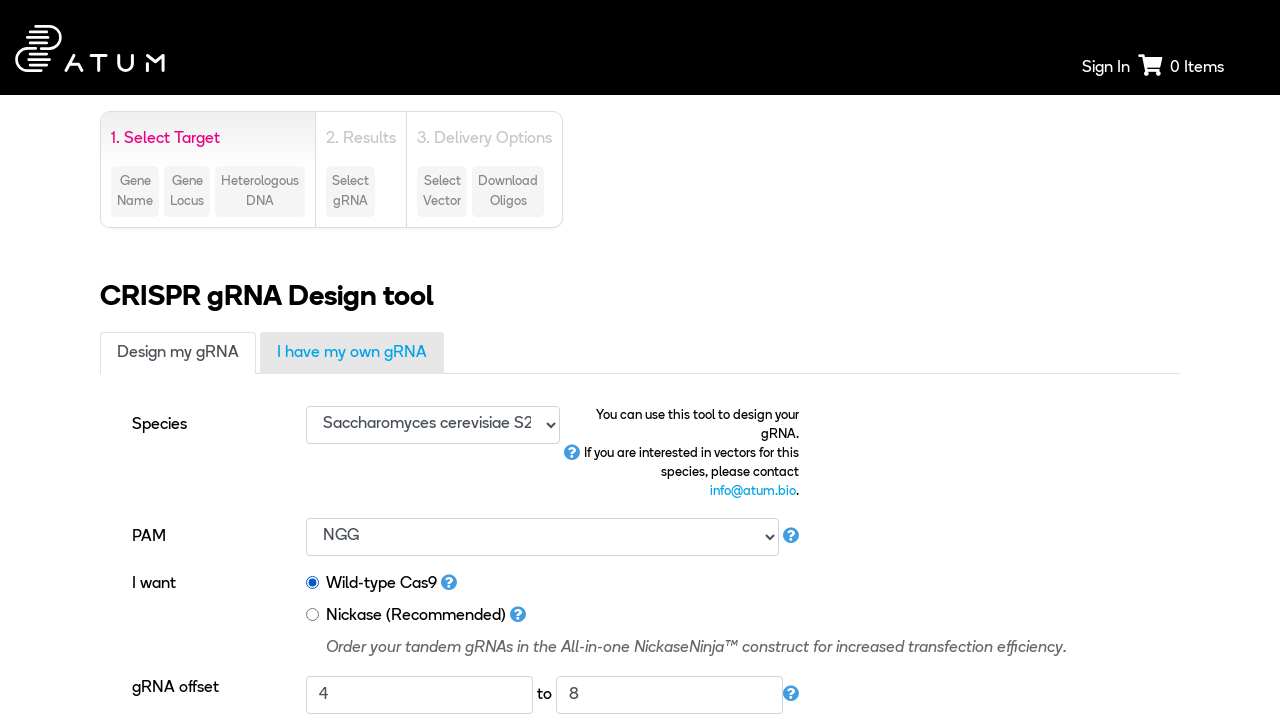

Opened Target Gene section at (640, 361) on xpath=//html/body/div[1]/div[2]/div/div/div[1]/div/div[2]/form/div/div[1]/div[5]
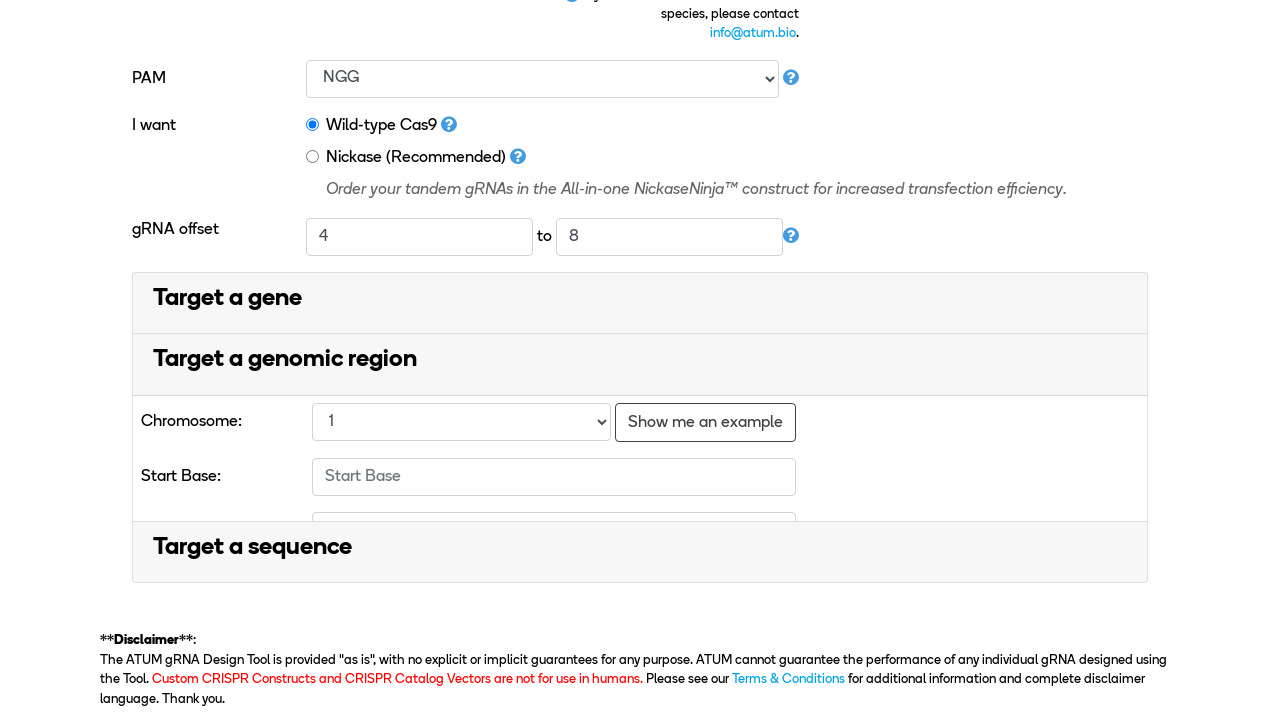

Selected Chromosome 5 on #chromosomeId
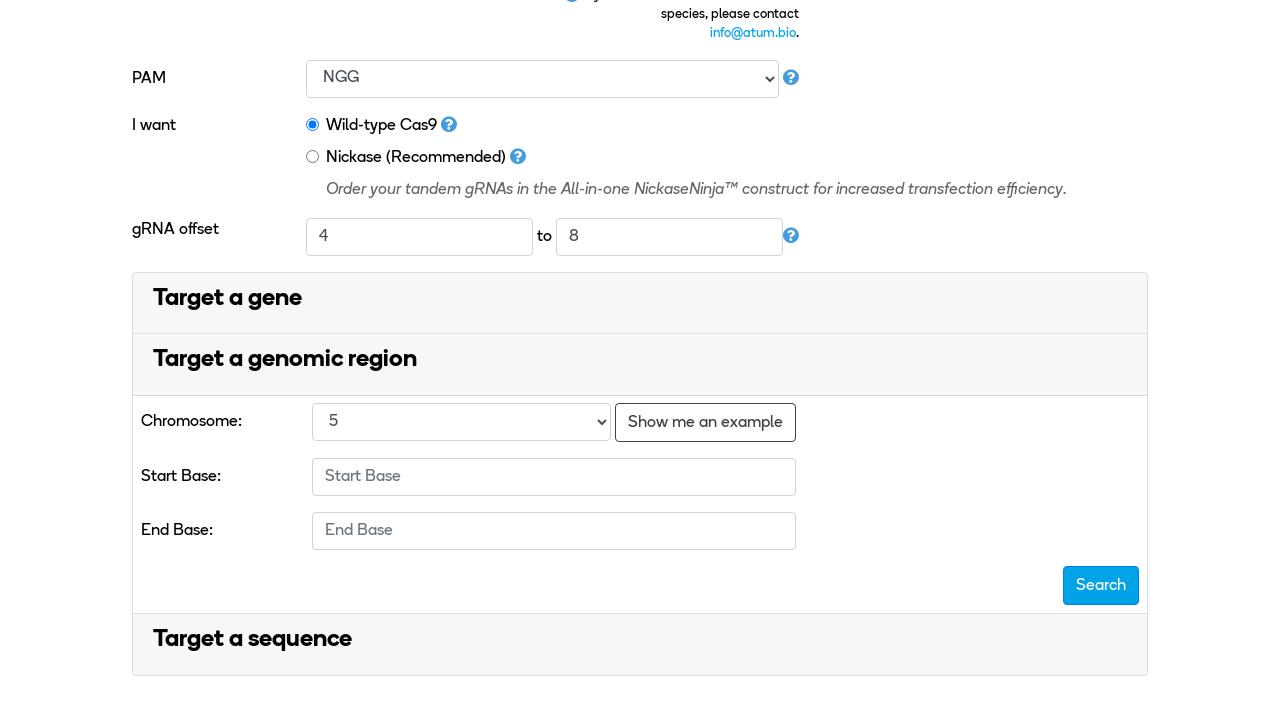

Entered start base coordinate 31694 on input[name="startBase"]
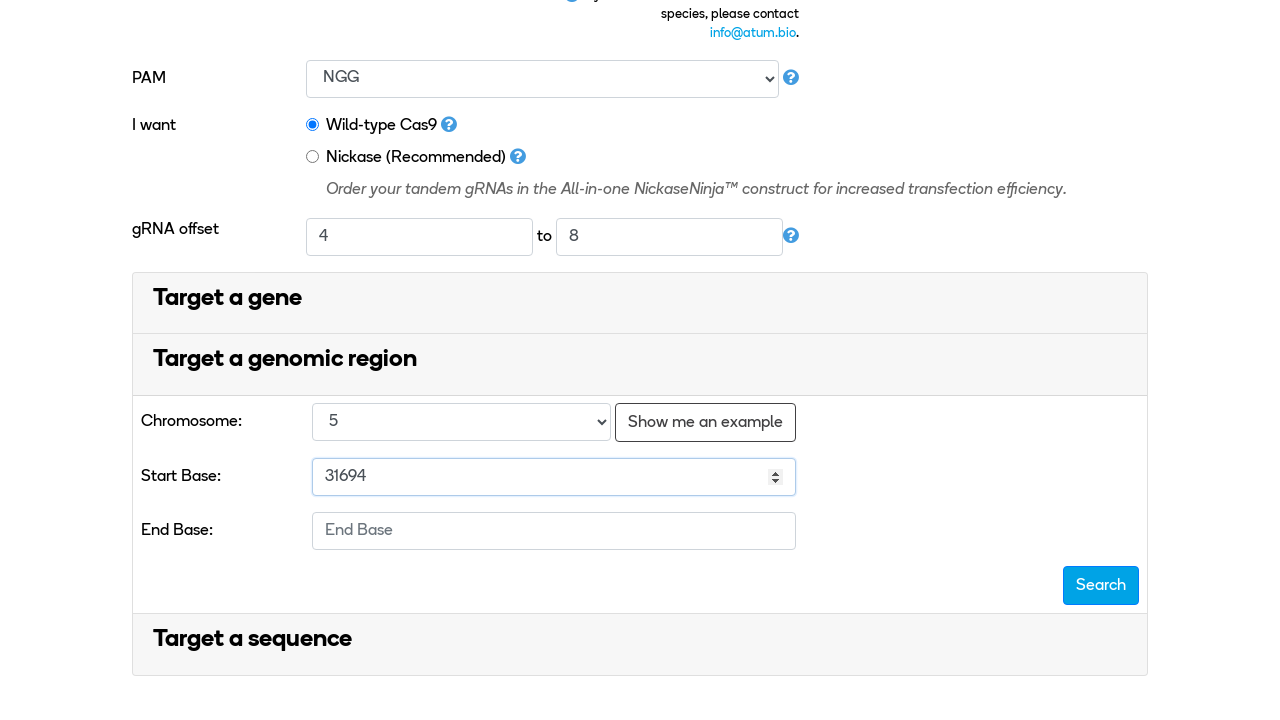

Entered end base coordinate 33466 on input[name="endBase"]
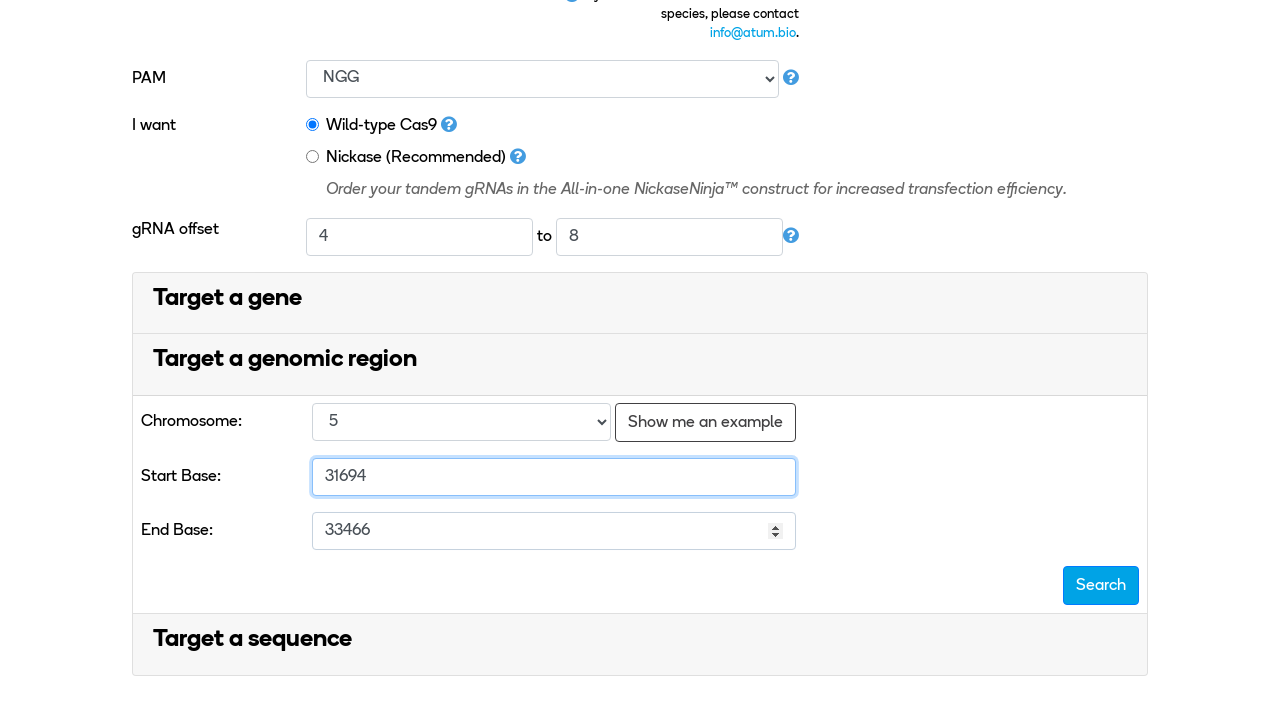

Clicked search button to find guide RNAs at (1101, 586) on xpath=//html/body/div[1]/div[2]/div/div/div[1]/div/div[2]/form/div/div[1]/div[5]
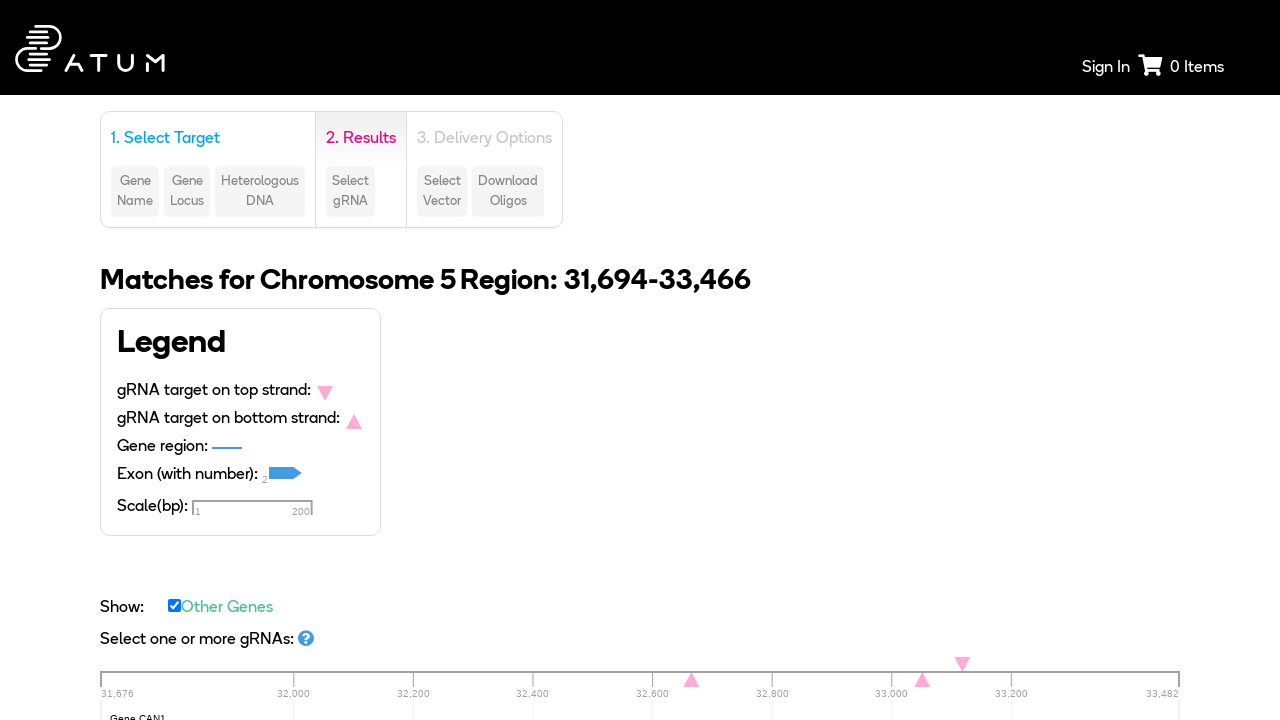

Waited for guide RNA search results to load
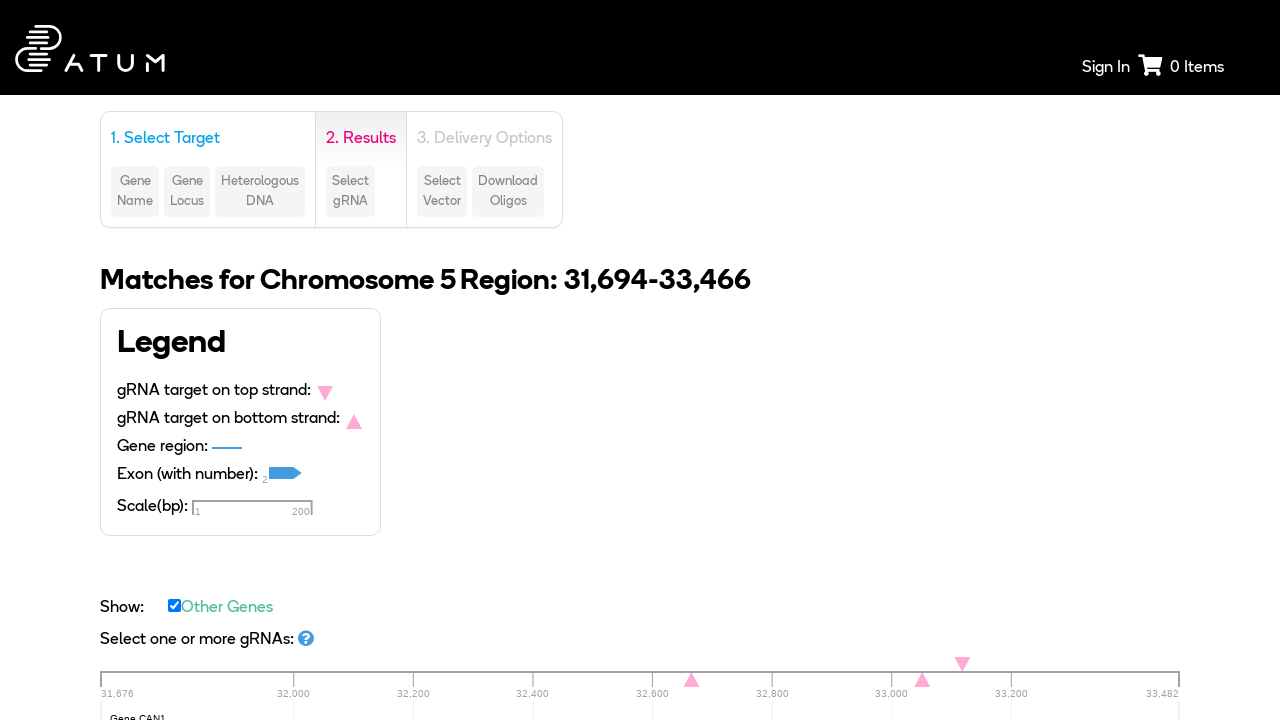

Clicked show more guides button at (598, 359) on xpath=//*[@id="btnShowMore"]
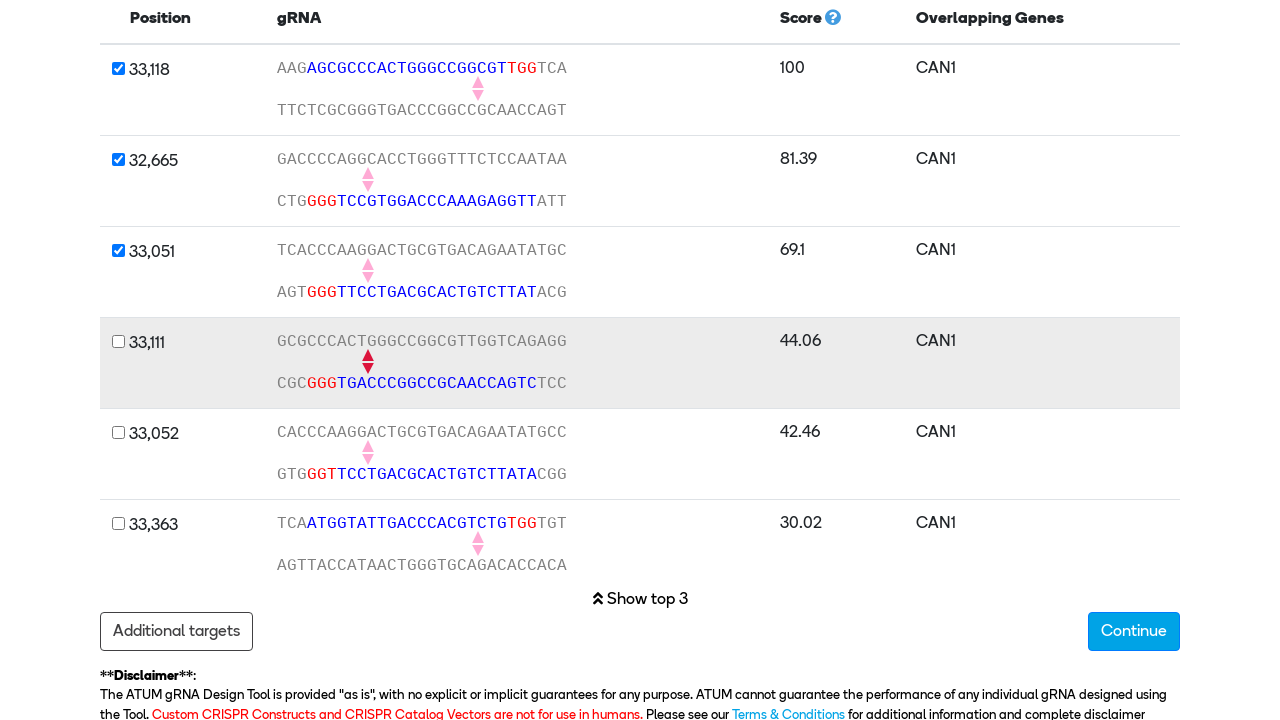

Selected guide RNA #4 at (118, 341) on //*[contains(concat(" ", @class, " "), concat(" ", "moreResults", " ")) and (((c
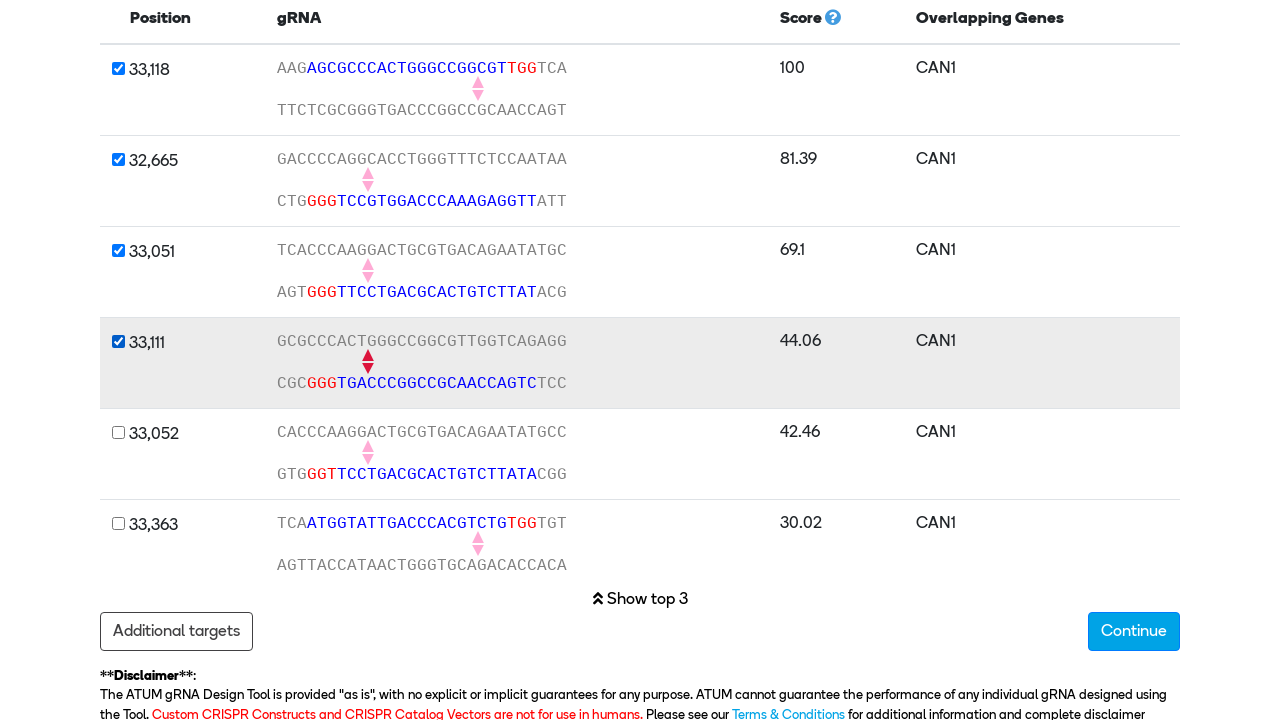

Selected guide RNA #5 at (118, 432) on //*[contains(concat(" ", @class, " "), concat(" ", "moreResults", " ")) and (((c
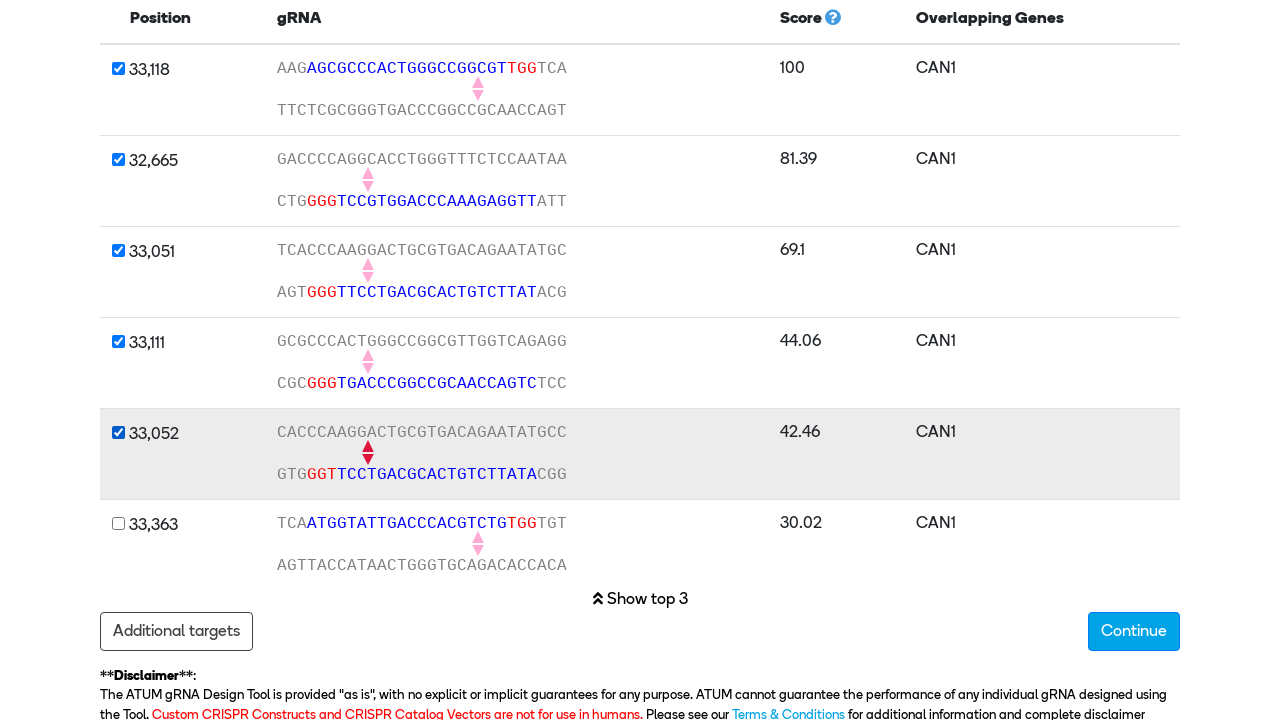

Selected guide RNA #6 at (118, 523) on //*[contains(concat(" ", @class, " "), concat(" ", "moreResults", " ")) and (((c
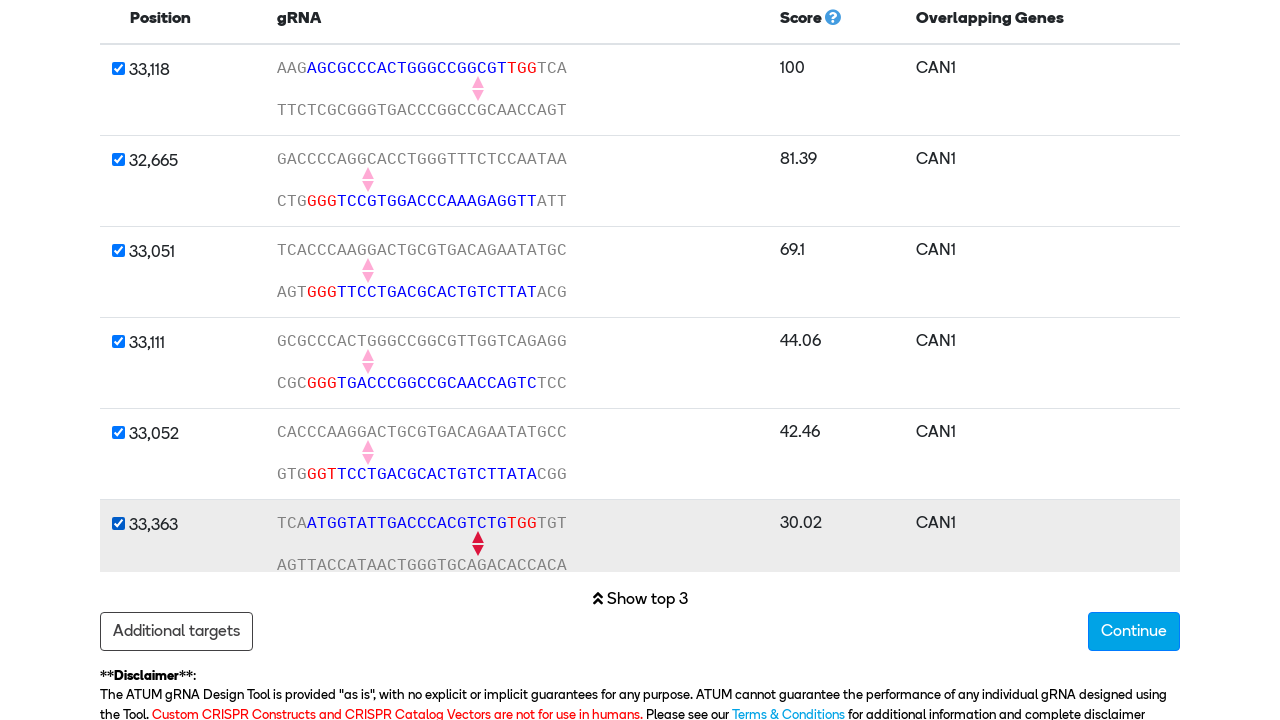

Selected guide RNA #7 at (118, 283) on //*[contains(concat(" ", @class, " "), concat(" ", "moreResults", " ")) and (((c
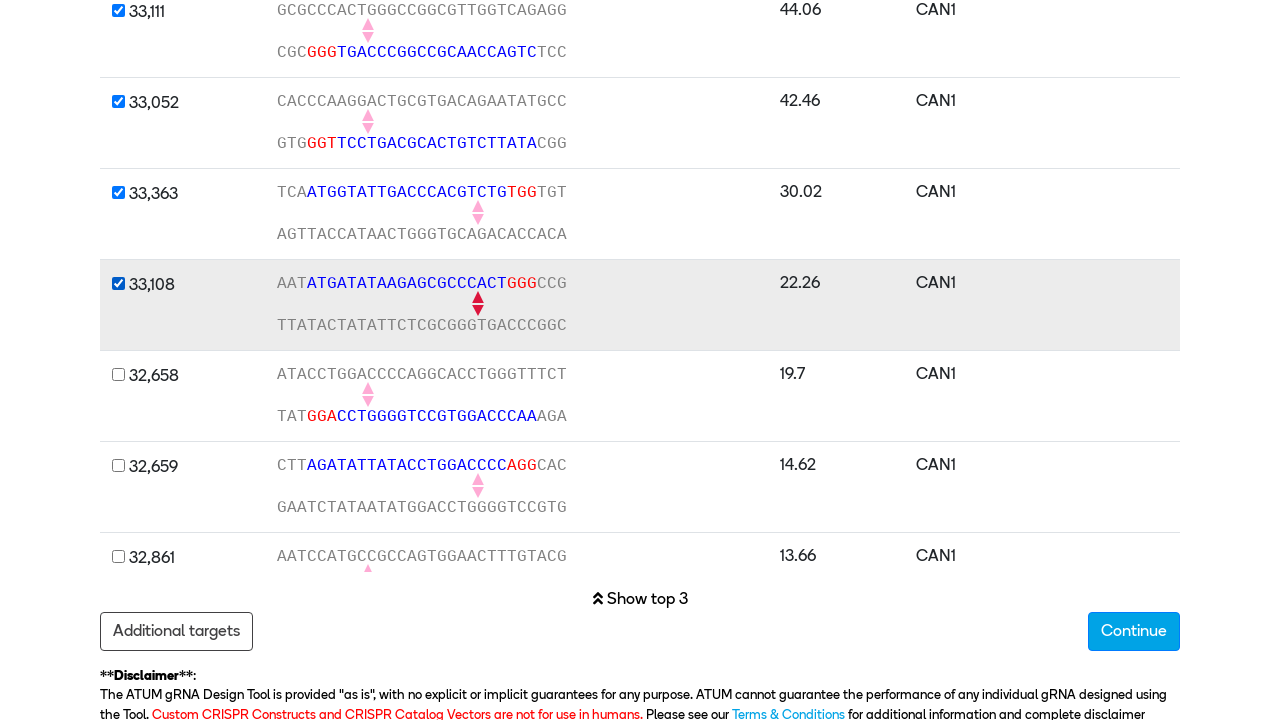

Selected guide RNA #8 at (118, 374) on //*[contains(concat(" ", @class, " "), concat(" ", "moreResults", " ")) and (((c
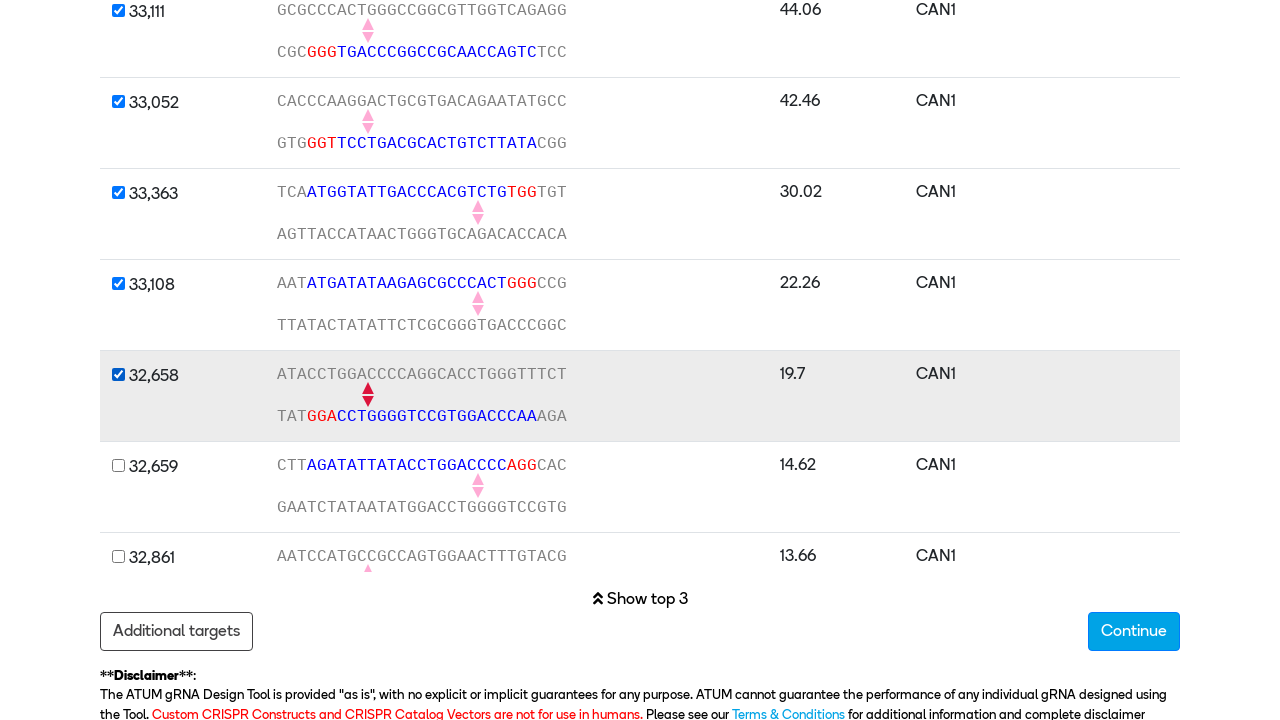

Selected guide RNA #9 at (118, 465) on //*[contains(concat(" ", @class, " "), concat(" ", "moreResults", " ")) and (((c
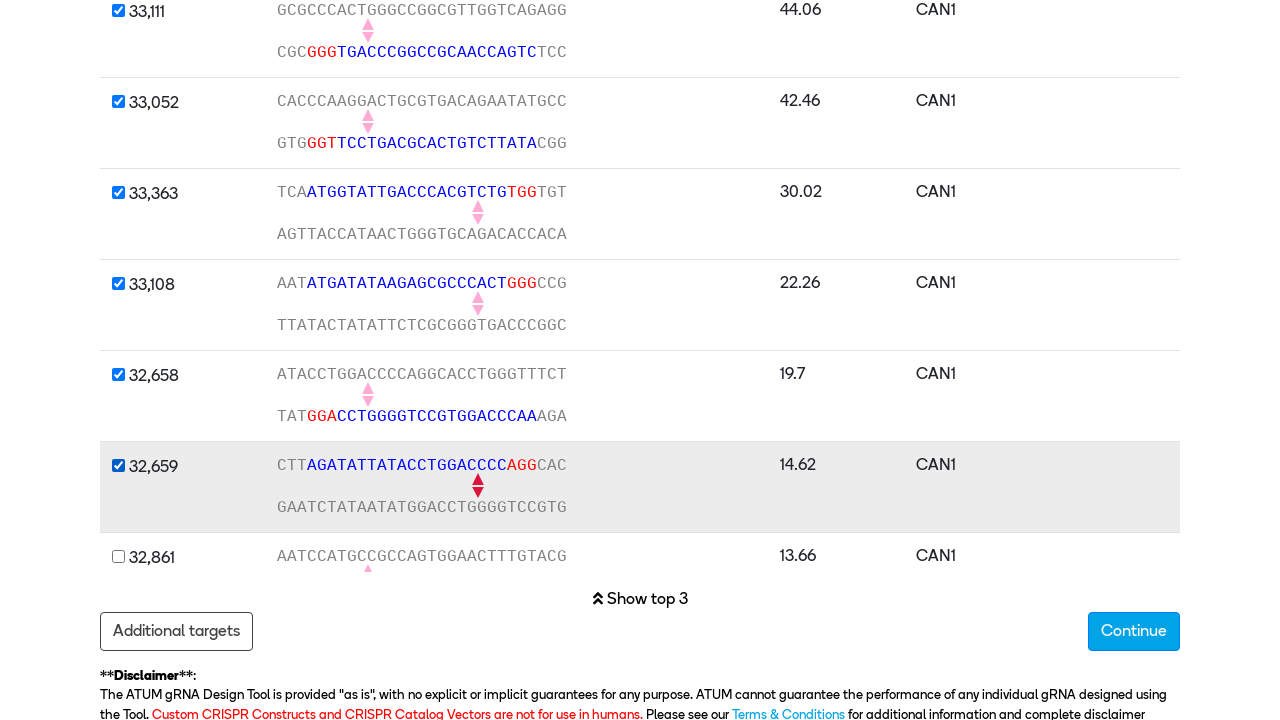

Clicked continue button to proceed to next step at (1134, 631) on xpath=//html/body/div[1]/div[2]/div/div/div[1]/div[3]/div/form/div[3]/div[2]/but
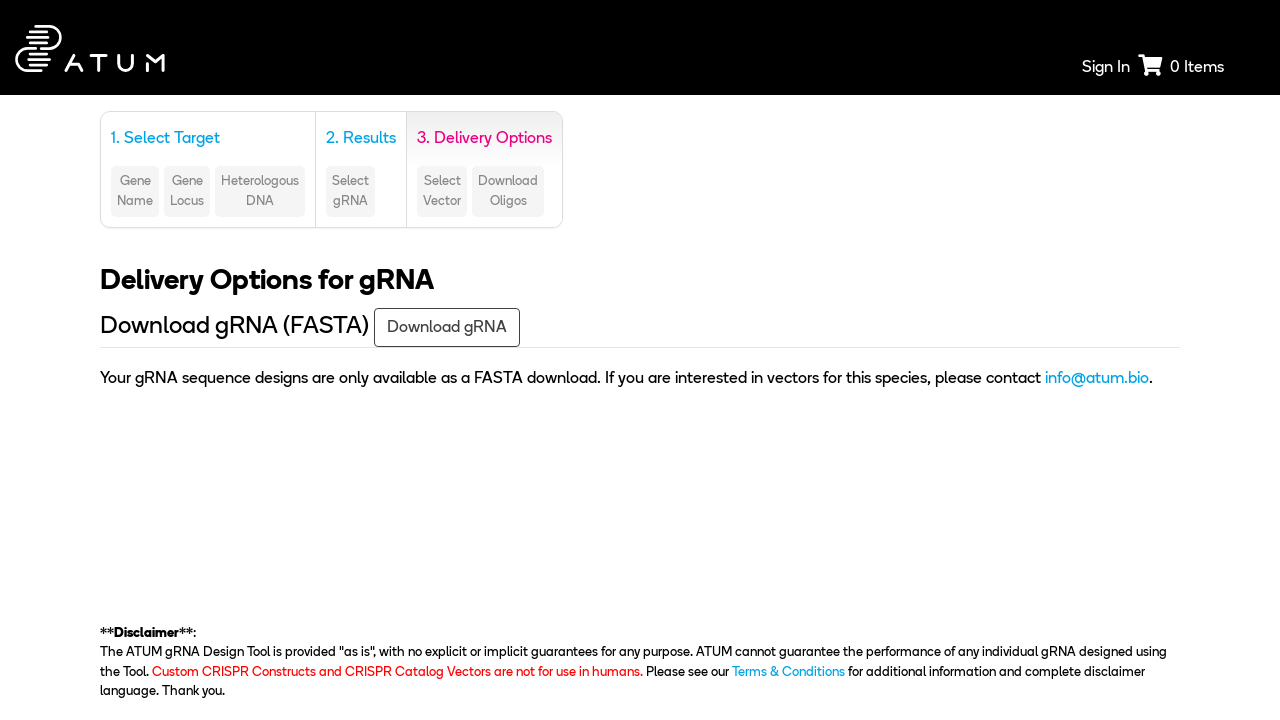

Clicked download gRNA fasta link at (447, 327) on xpath=//html/body/div[1]/div[2]/div/div/div[1]/div/div/fieldset/legend/a
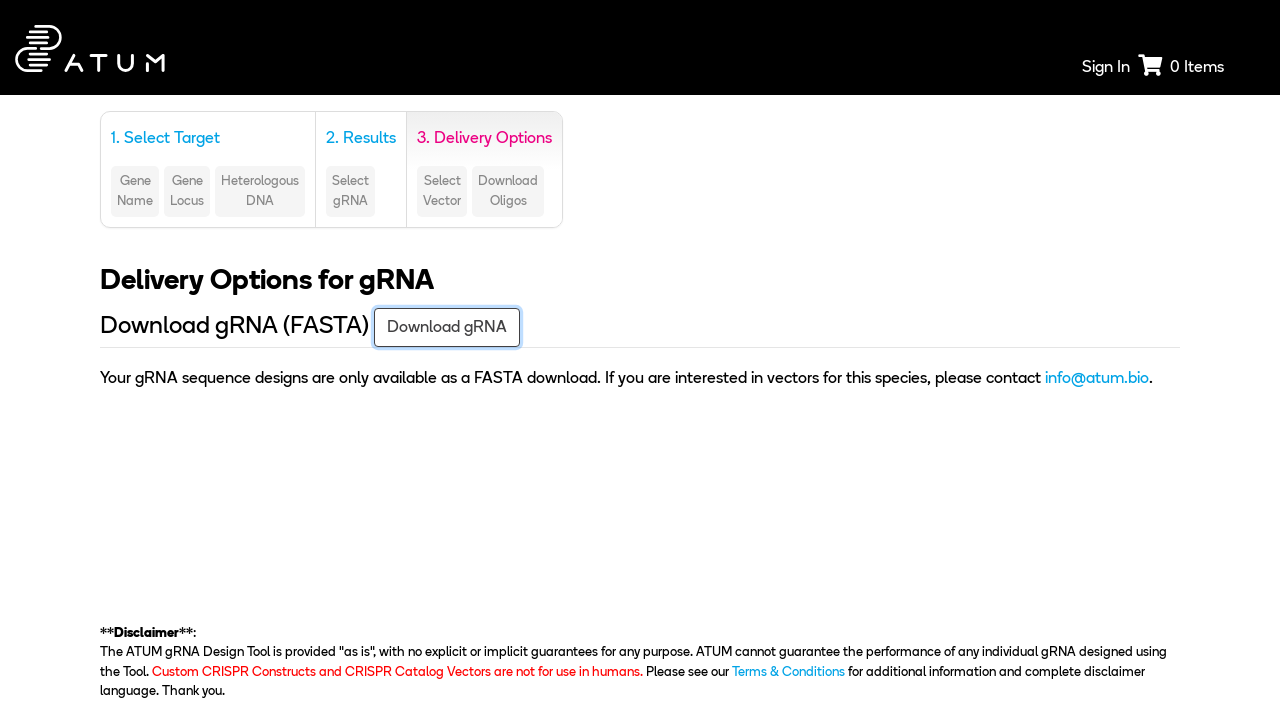

Waited for download to complete
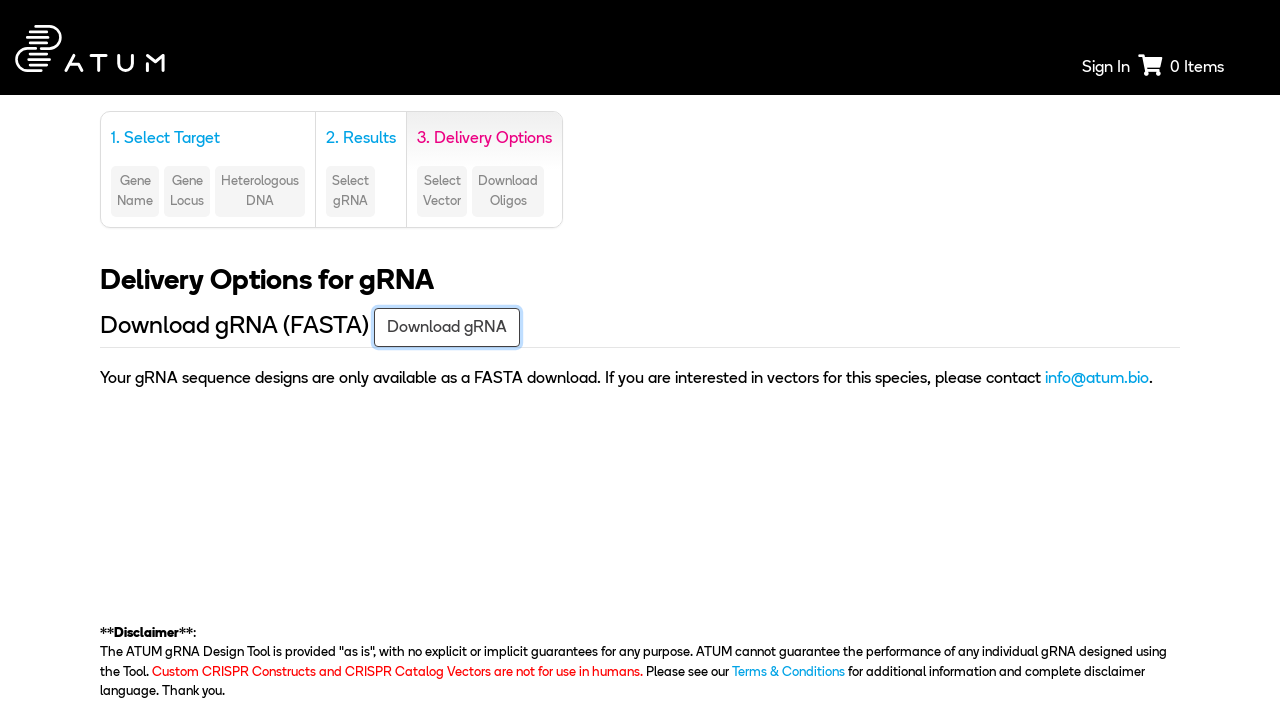

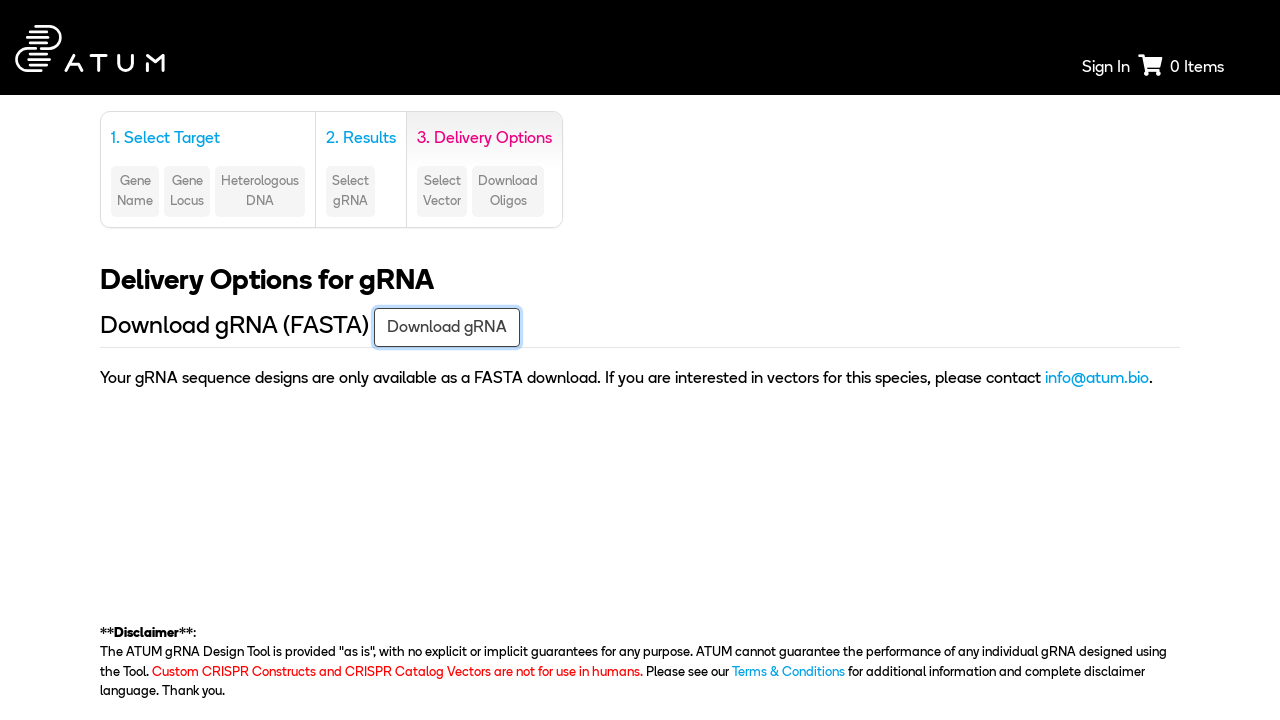